Navigates to Rahul Shetty Academy website and retrieves the page title and URL

Starting URL: https://rahulshettyacademy.com/

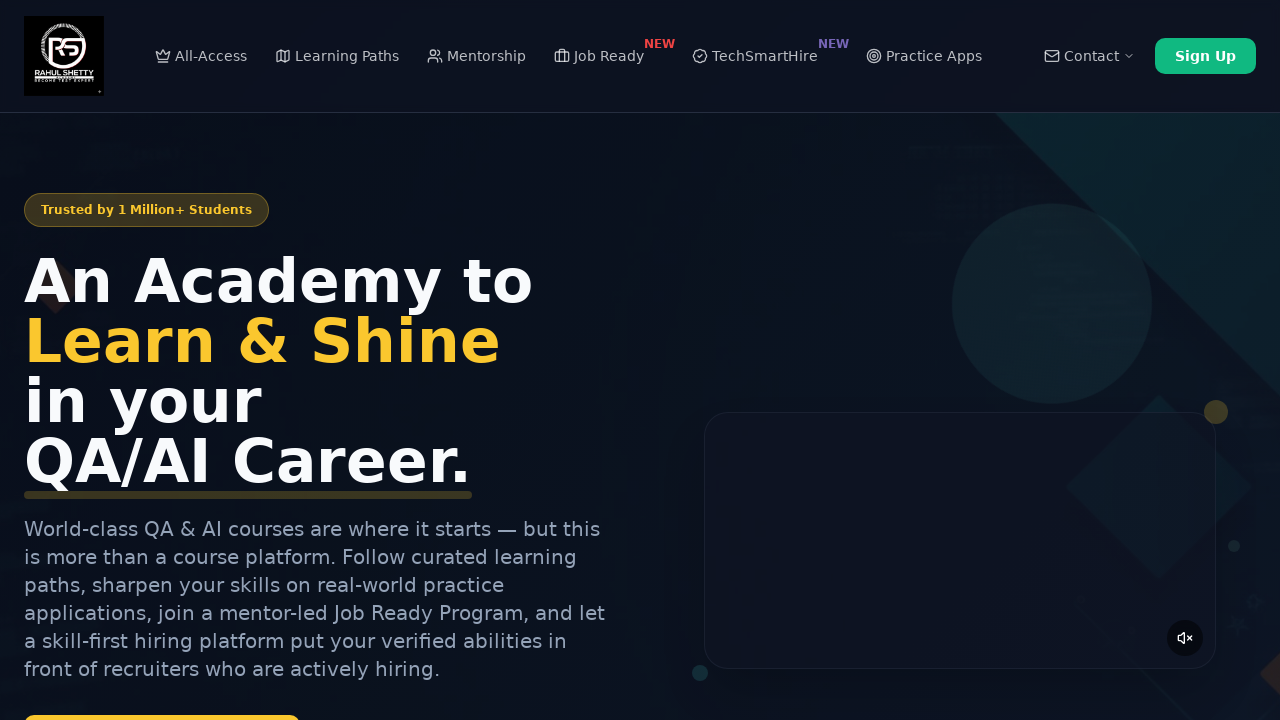

Retrieved page title from Rahul Shetty Academy website
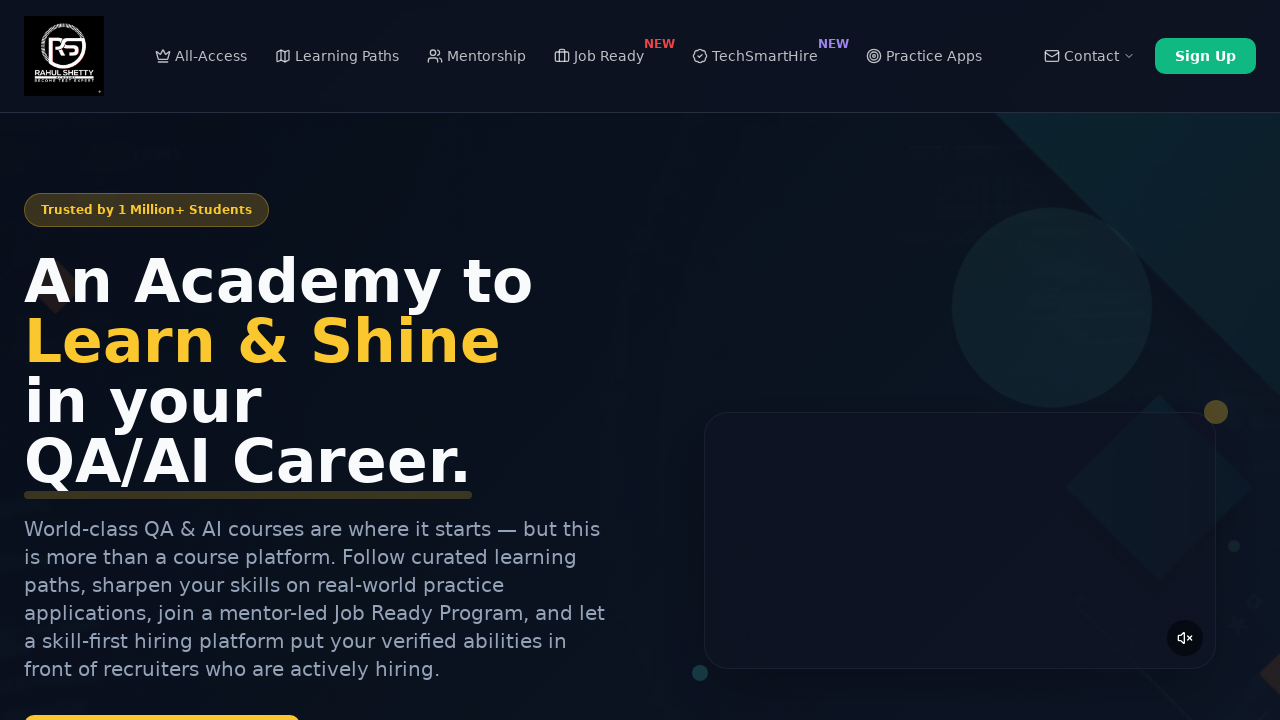

Retrieved current URL from Rahul Shetty Academy website
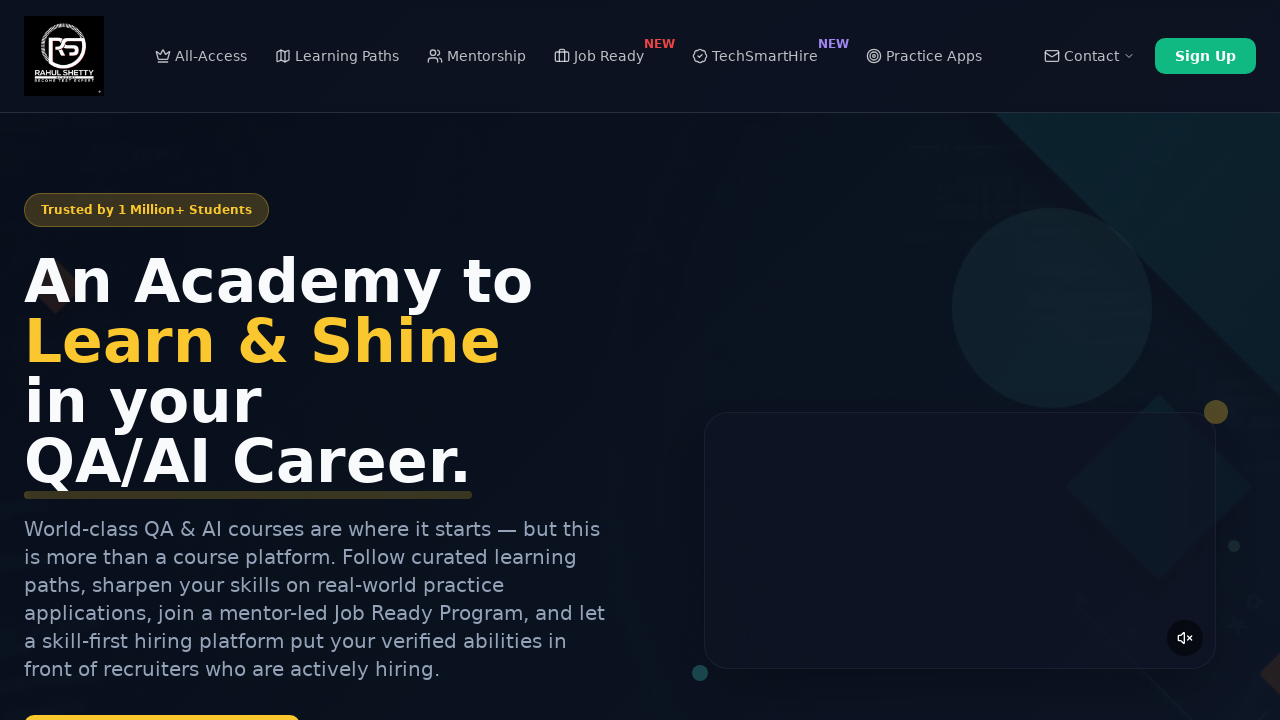

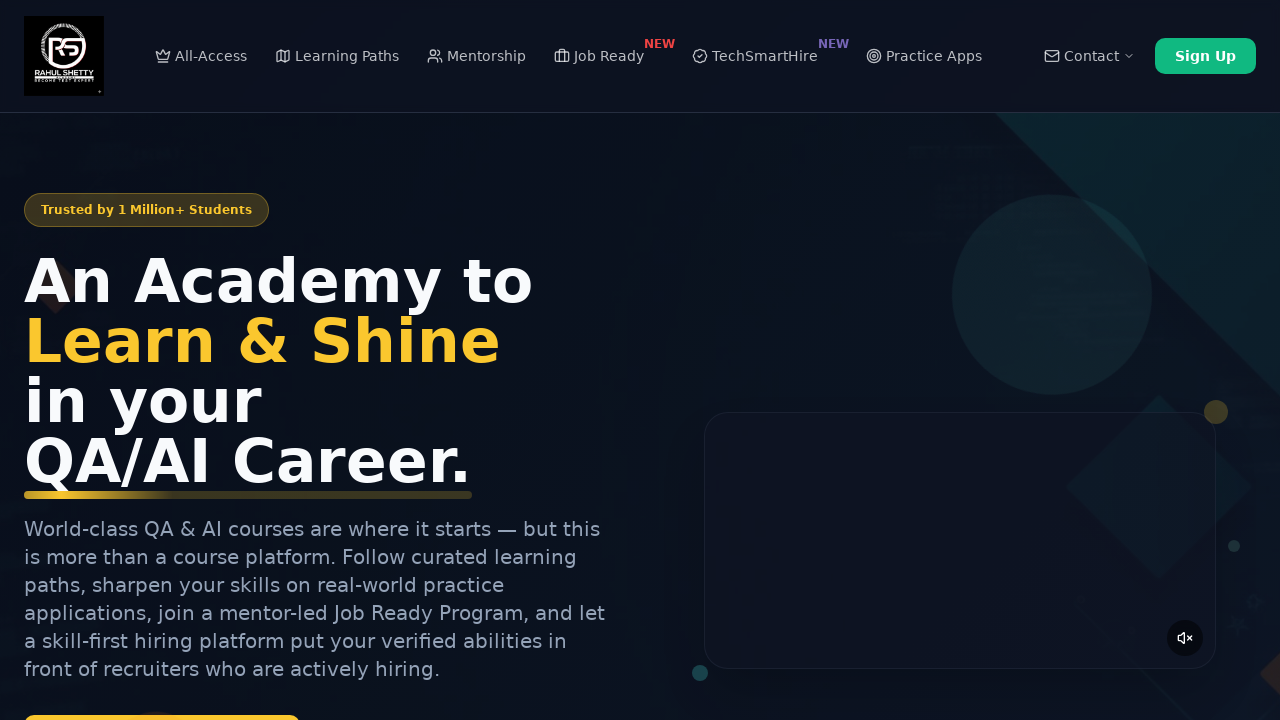